Tests checkbox functionality by checking and unchecking multiple checkboxes

Starting URL: https://rahulshettyacademy.com/AutomationPractice/

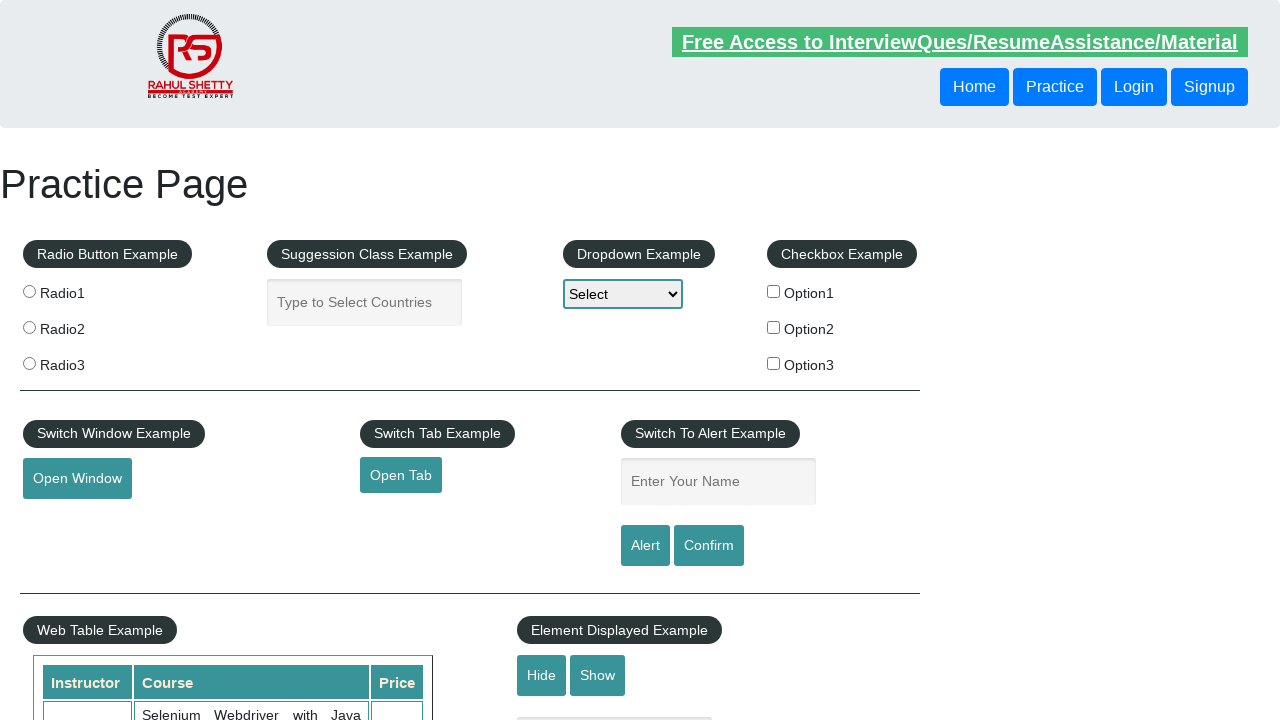

Navigated to AutomationPractice page
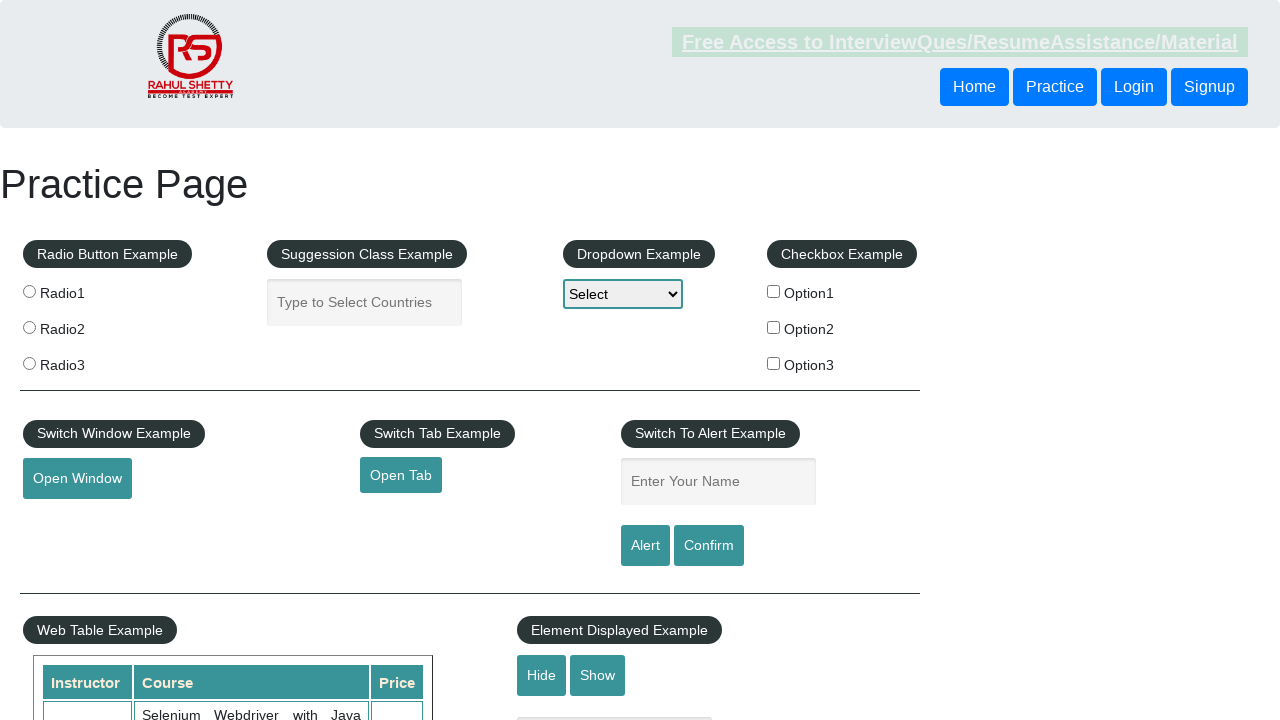

Checked first checkbox (checkBoxOption1) at (774, 291) on #checkBoxOption1
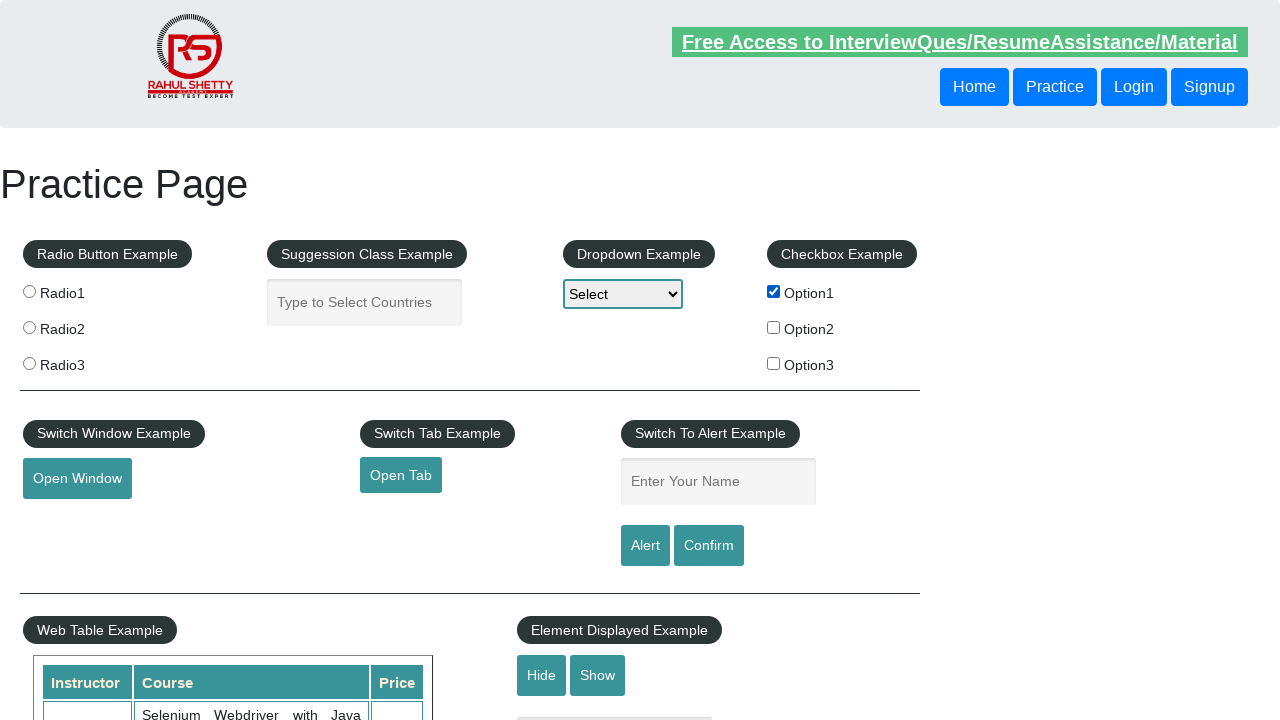

Checked second checkbox (checkBoxOption2) at (774, 327) on #checkBoxOption2
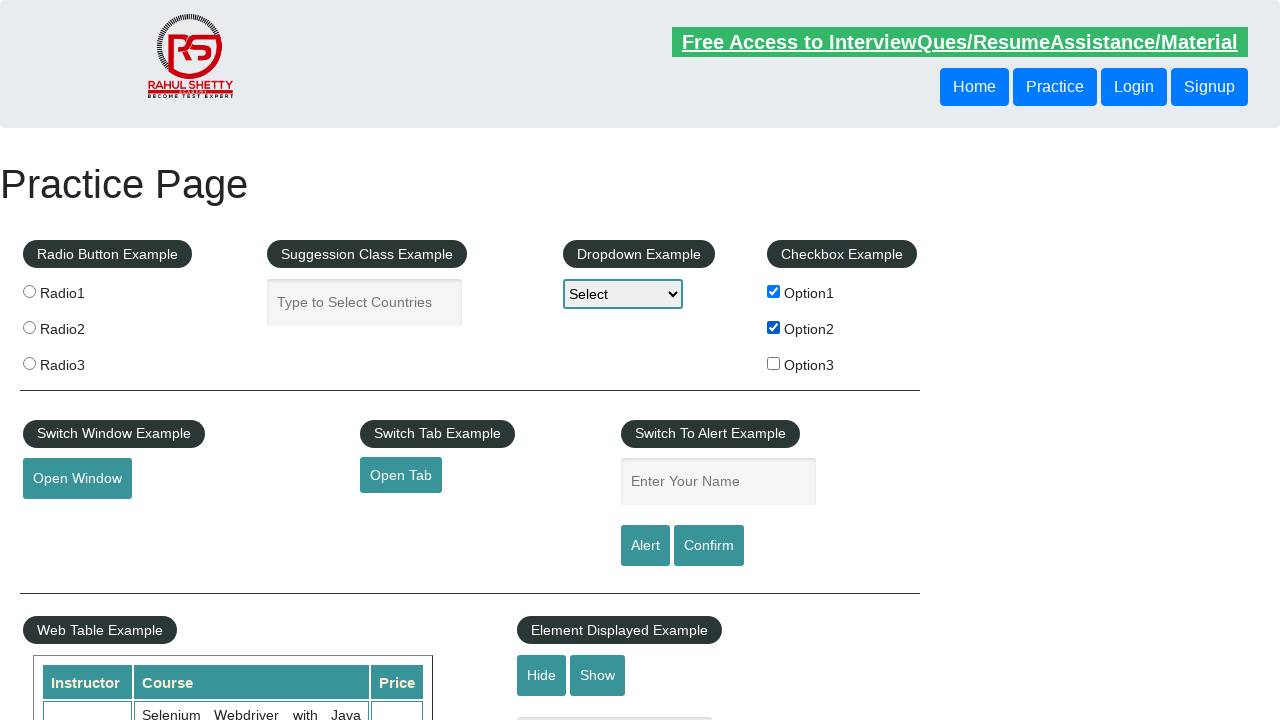

Checked third checkbox (checkBoxOption3) at (774, 363) on #checkBoxOption3
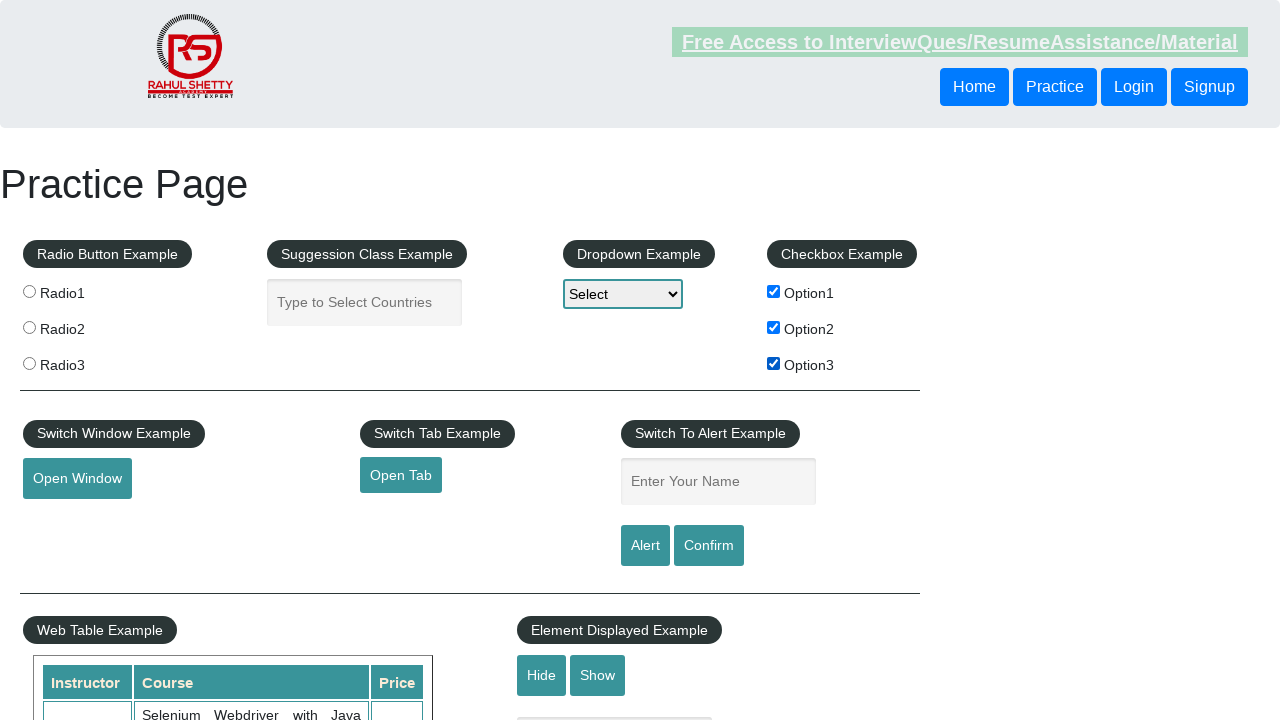

Unchecked second checkbox (checkBoxOption2) at (774, 327) on #checkBoxOption2
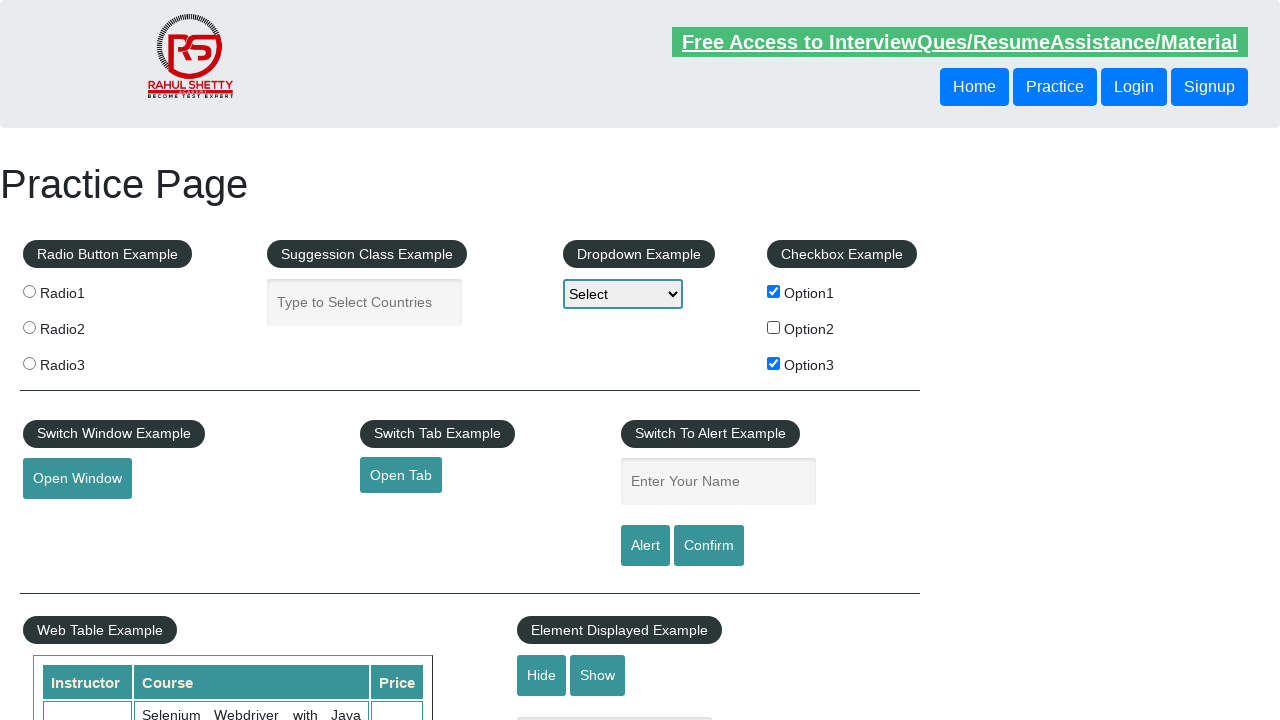

Unchecked first checkbox (checkBoxOption1) at (774, 291) on #checkBoxOption1
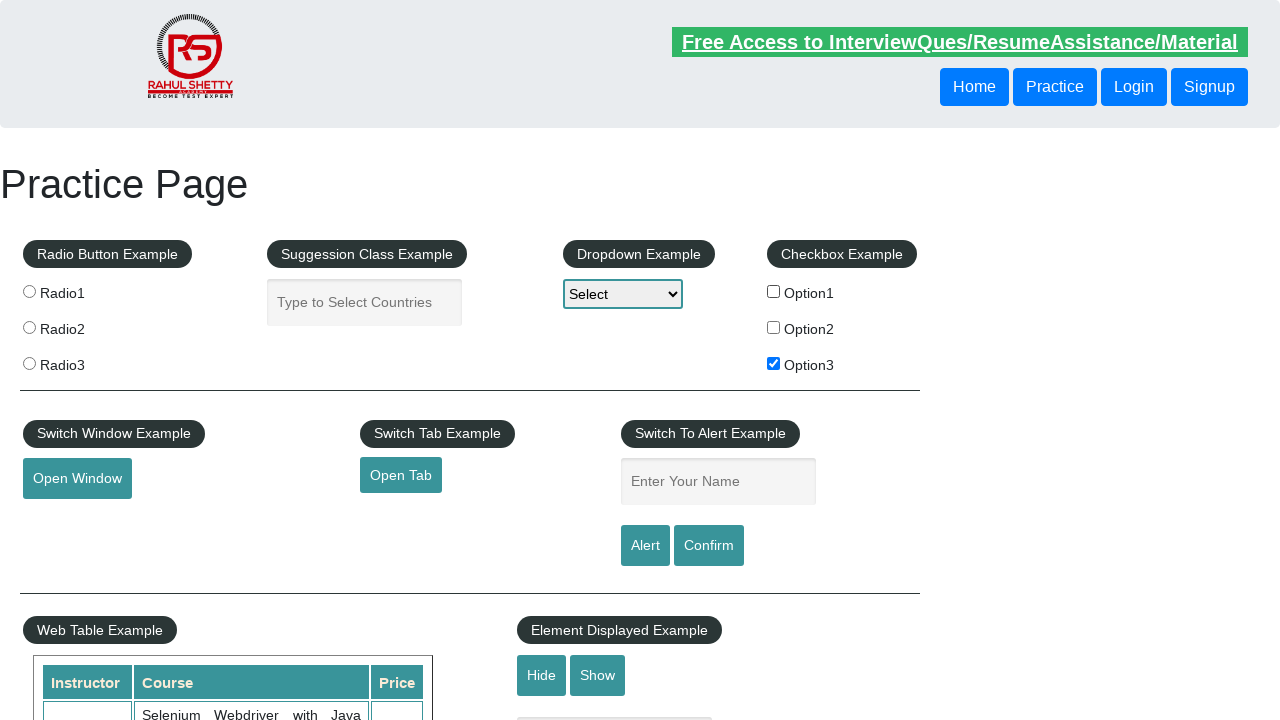

Checked first checkbox again (checkBoxOption1) at (774, 291) on #checkBoxOption1
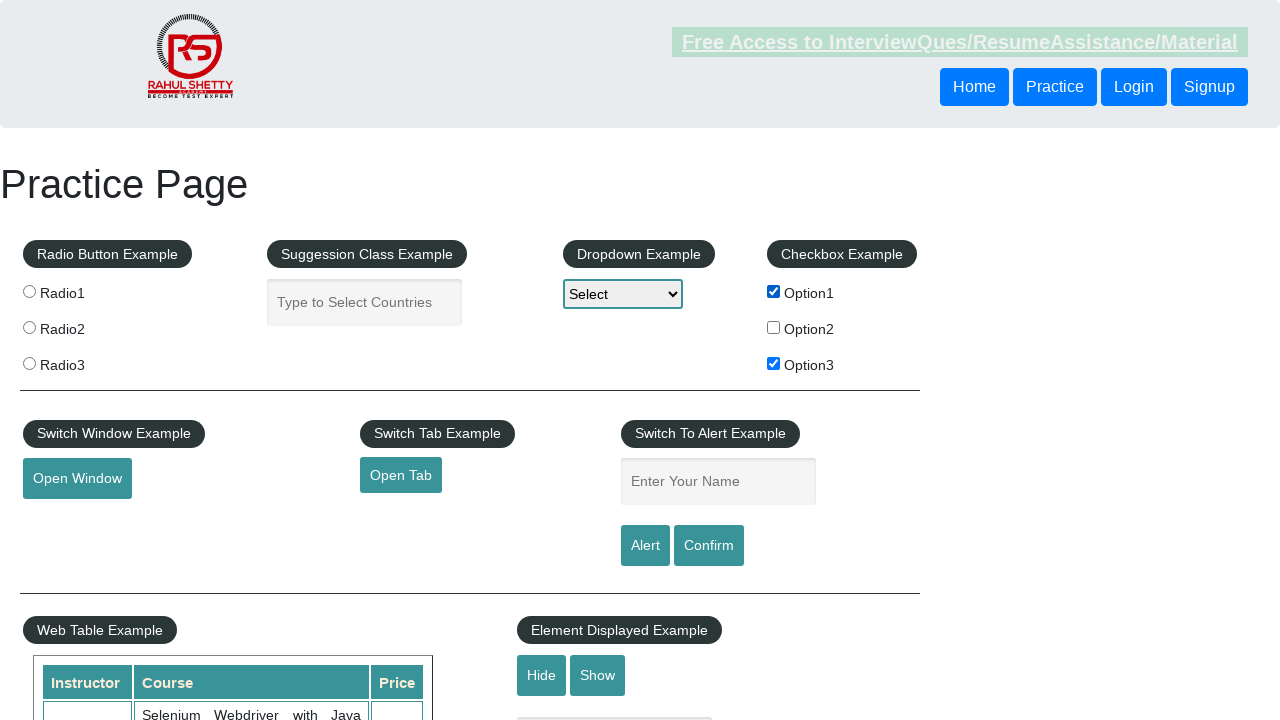

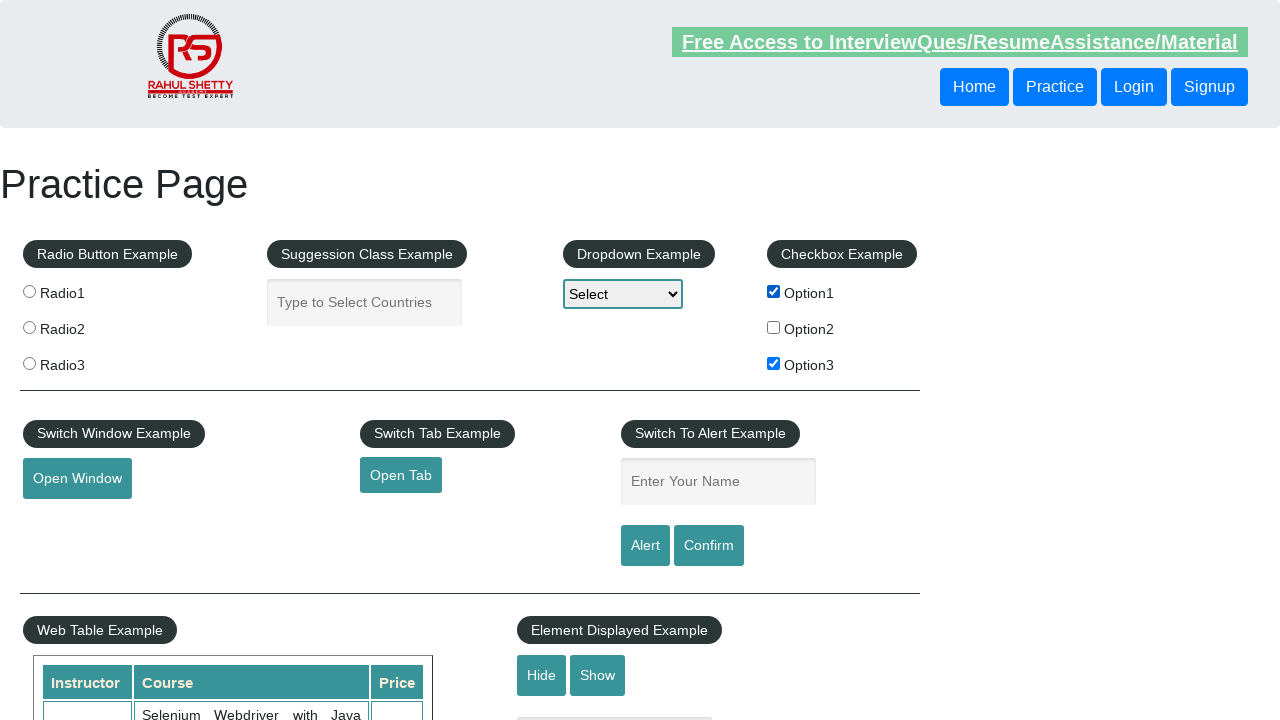